Tests handling of browser notification popup by navigating to a demo page and clicking the notification button

Starting URL: https://demoapps.qspiders.com/ui/browserNot?sublist=0

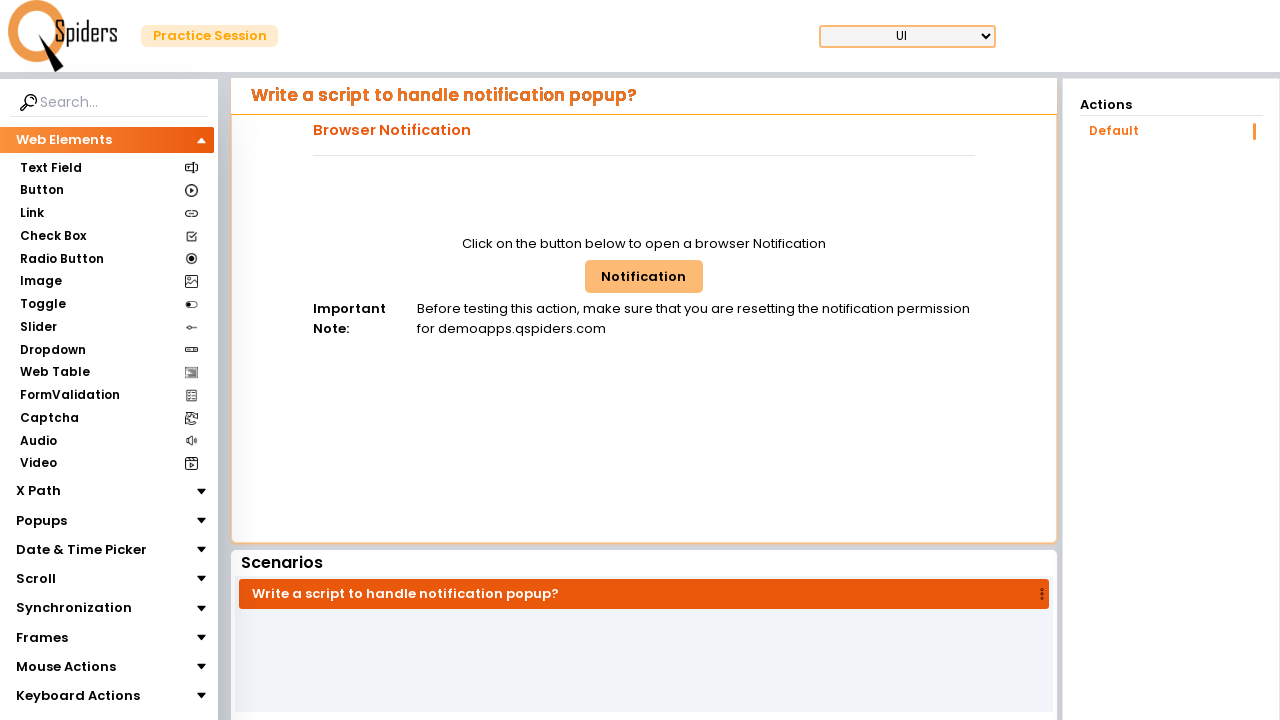

Navigated to browser notification demo page
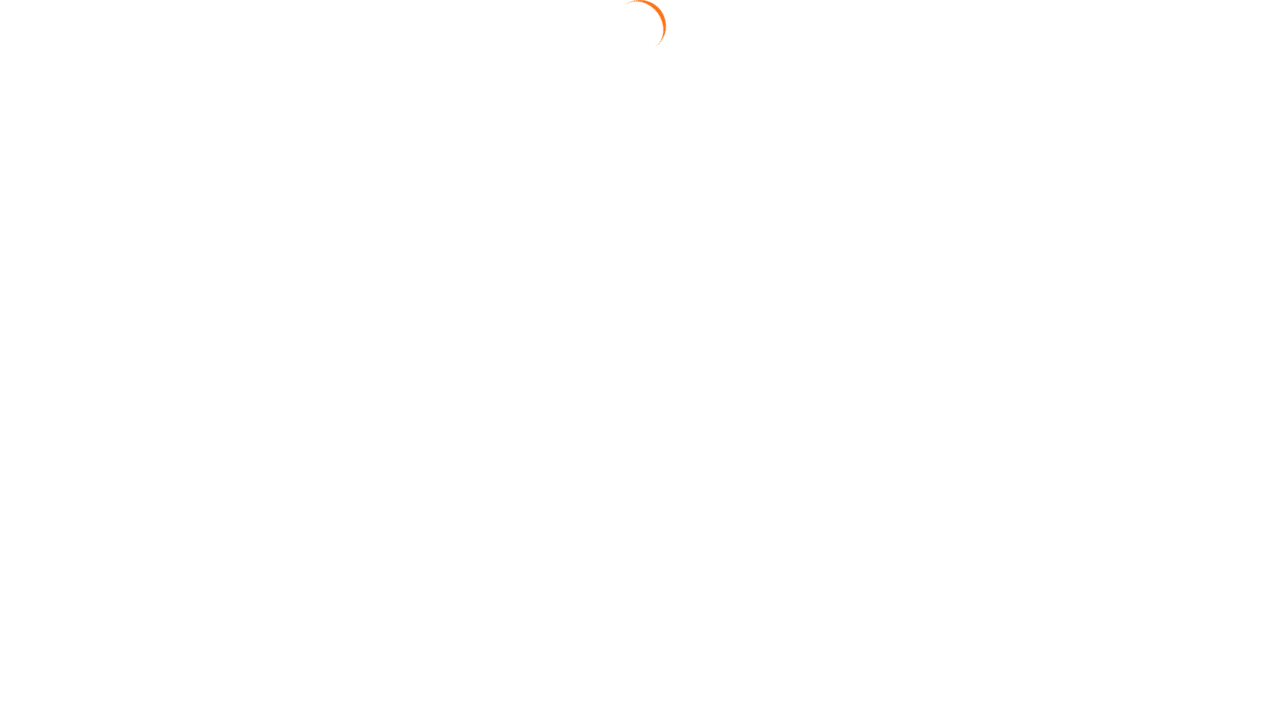

Clicked the notification button to trigger browser notification popup at (644, 276) on #browNotButton
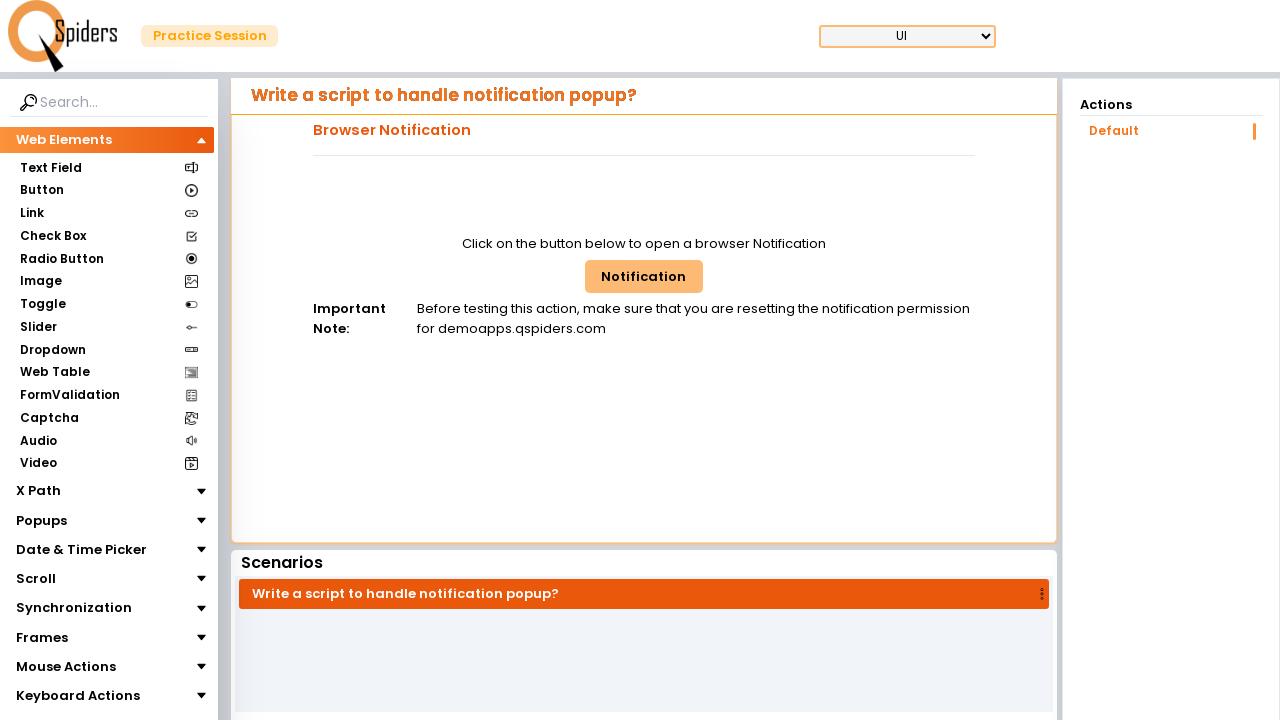

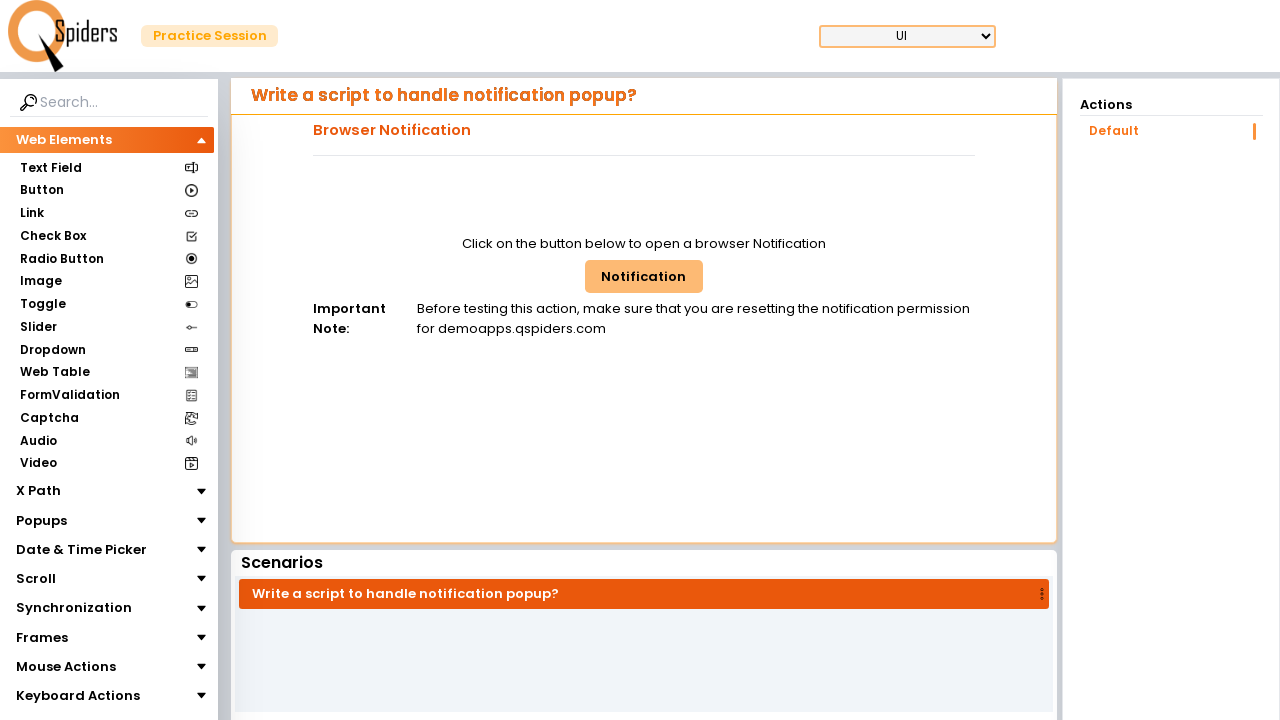